Tests filling out a form by entering a first name into the first name text field

Starting URL: https://seleniumui.moderntester.pl/form.php

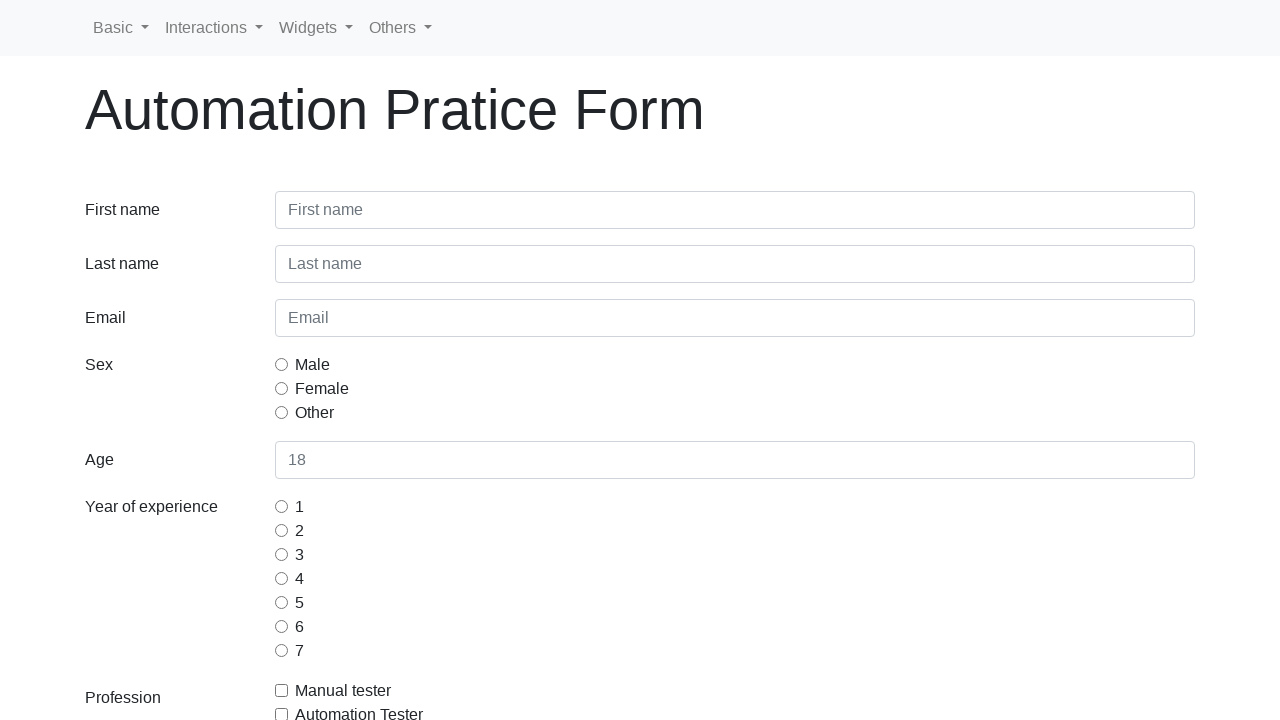

First name input field loaded
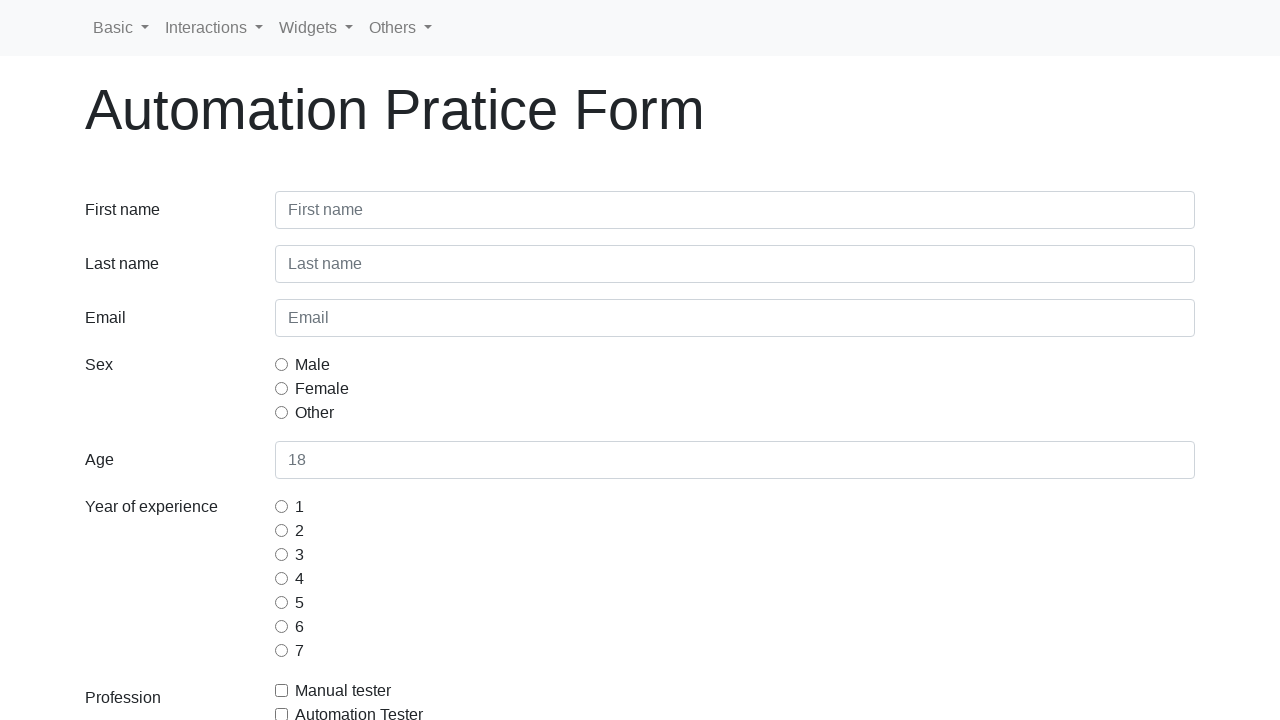

Filled first name field with 'Jan' on #inputFirstName3
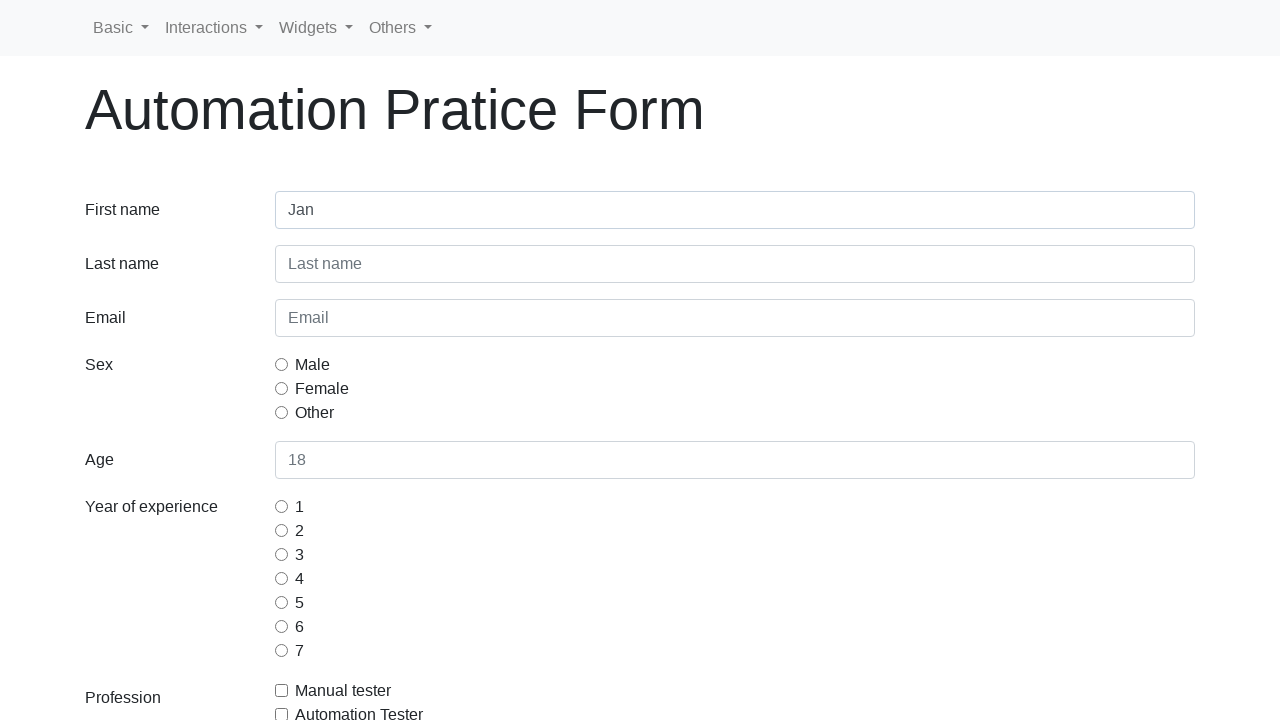

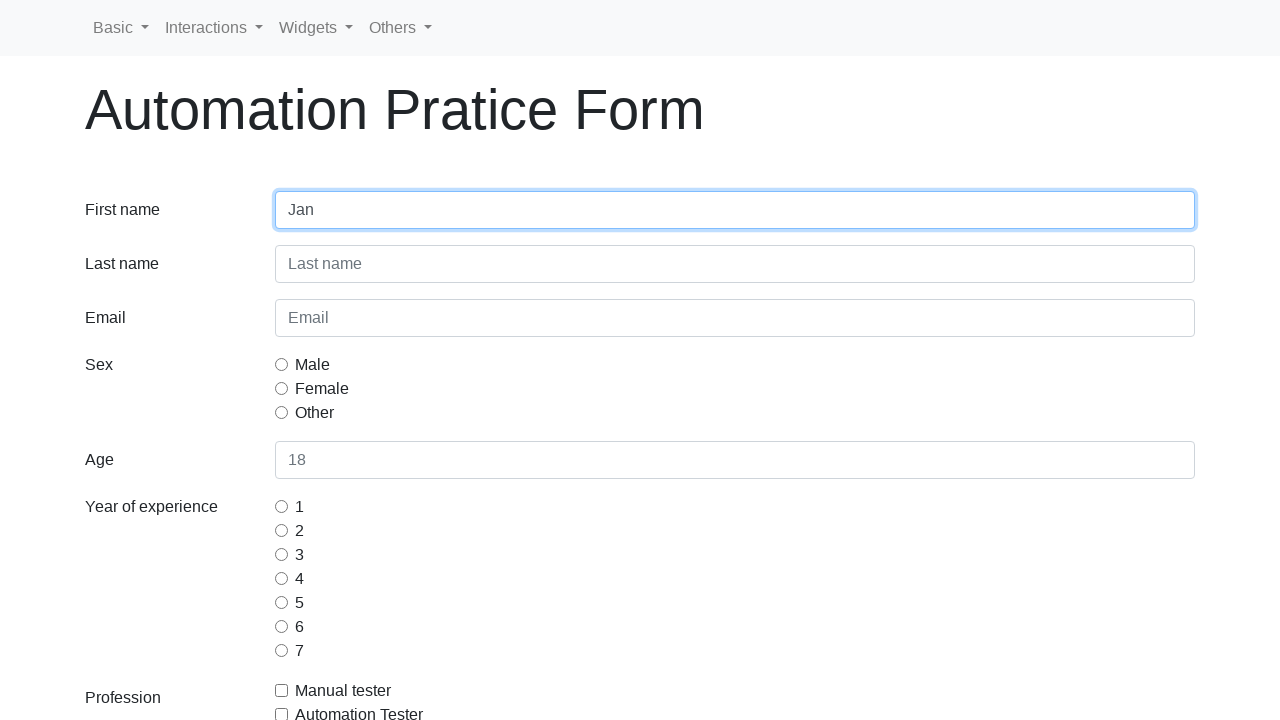